Tests clicking on a link that opens a popup window on the omayo test page

Starting URL: https://omayo.blogspot.com/

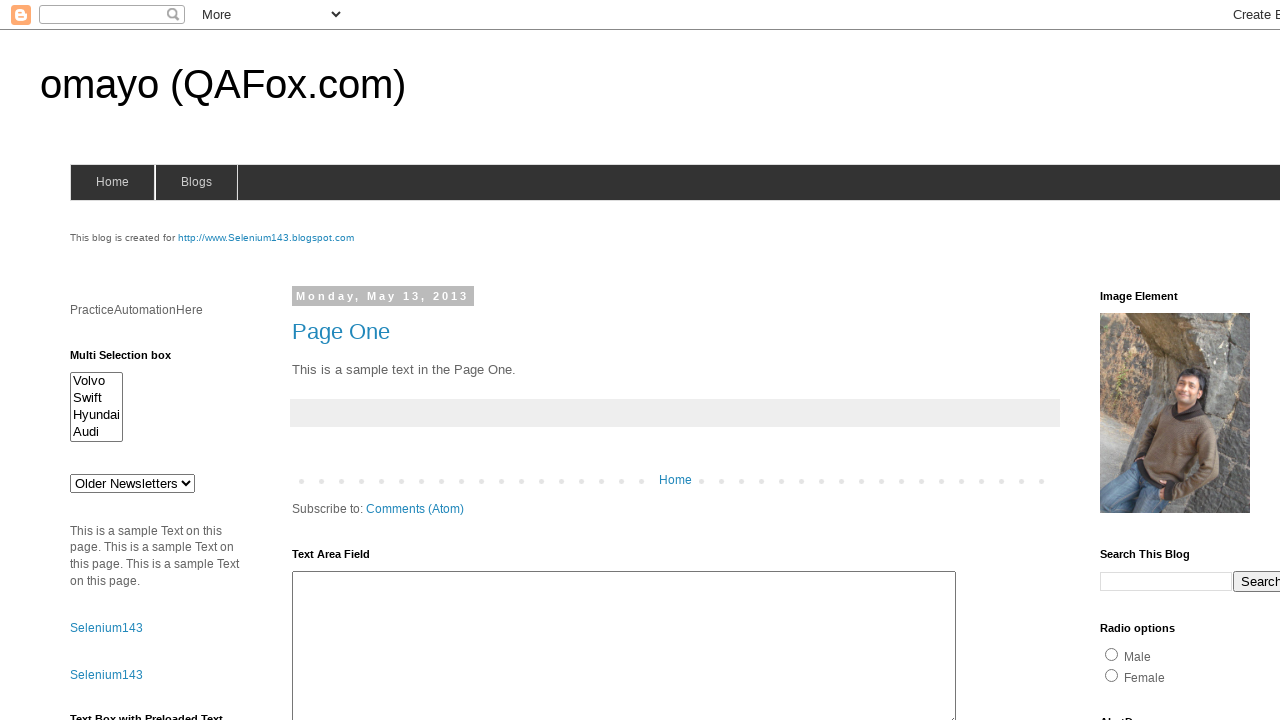

Clicked on 'Open a popup window' link at (132, 360) on text=Open a popup window
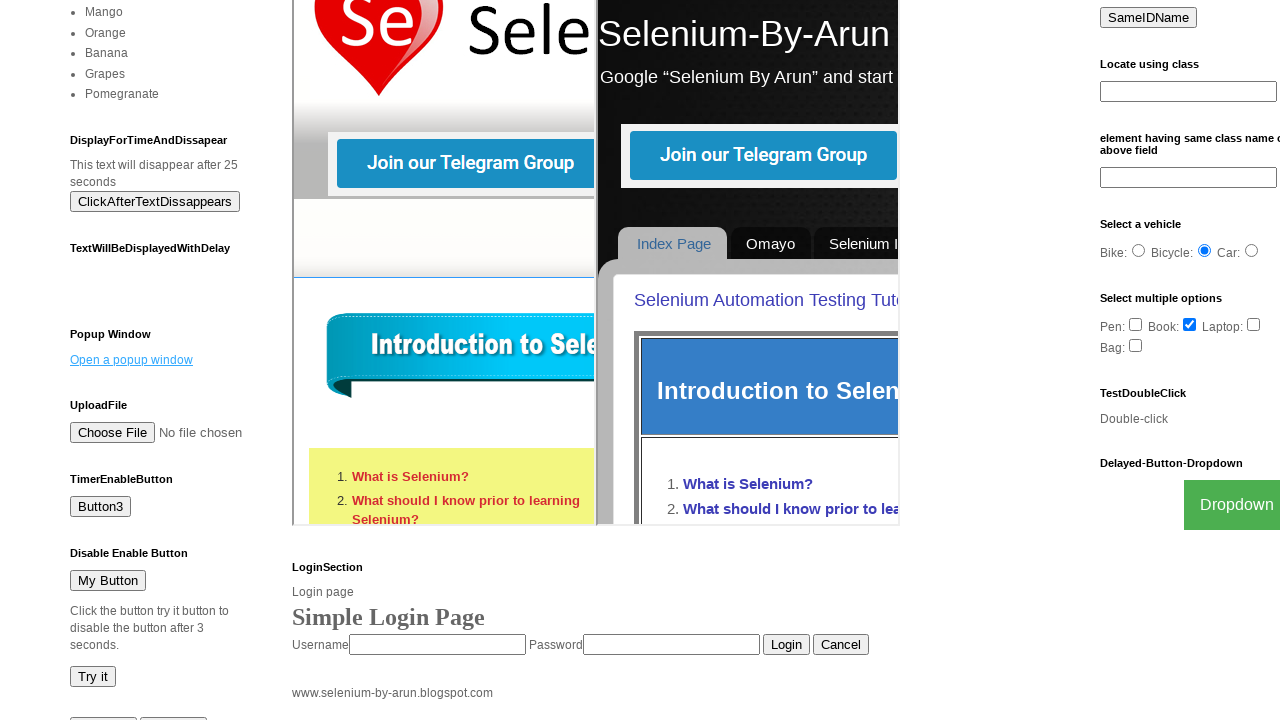

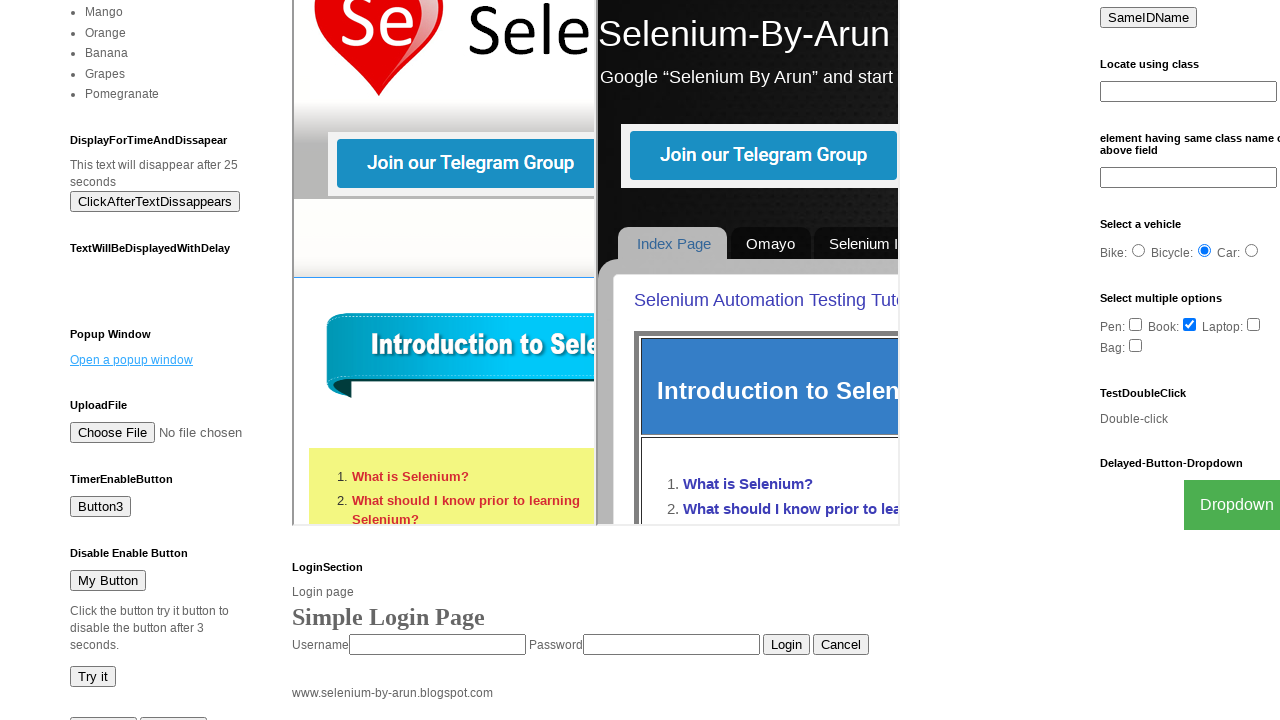